Navigates to an automation practice page, scrolls down the page, and verifies that a table with rows and columns is present on the page.

Starting URL: https://rahulshettyacademy.com/AutomationPractice/

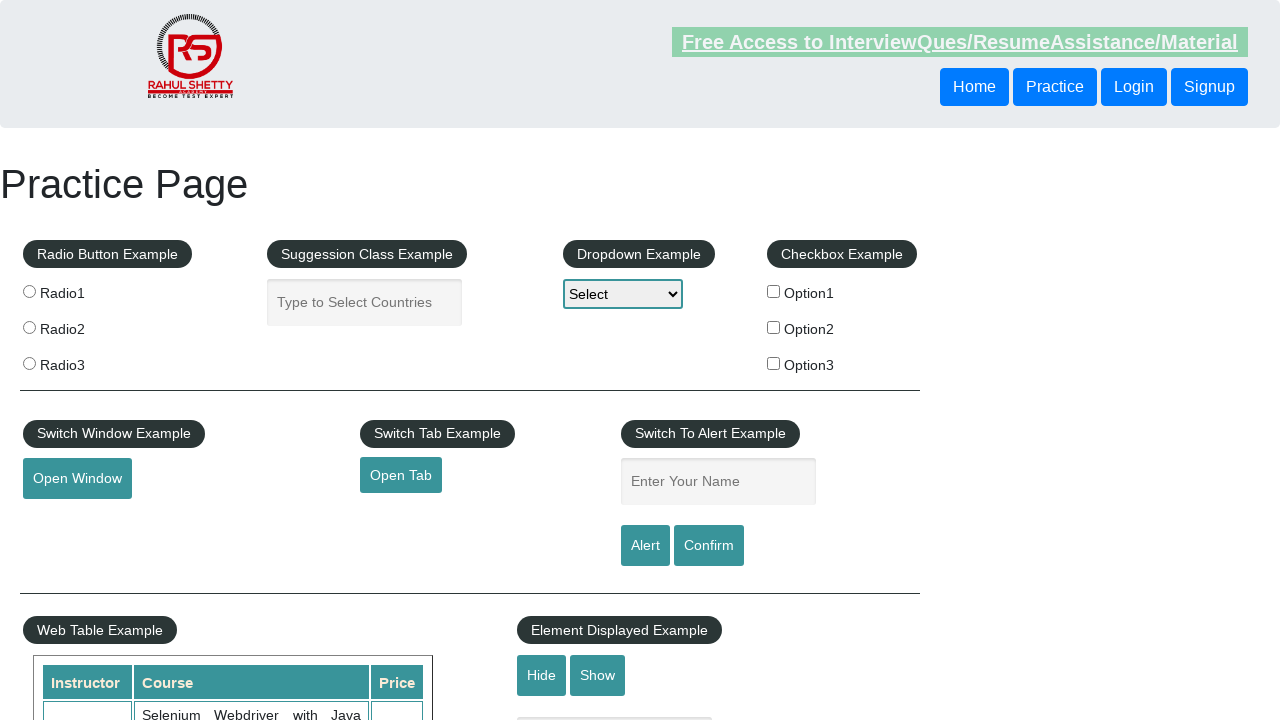

Navigated to automation practice page
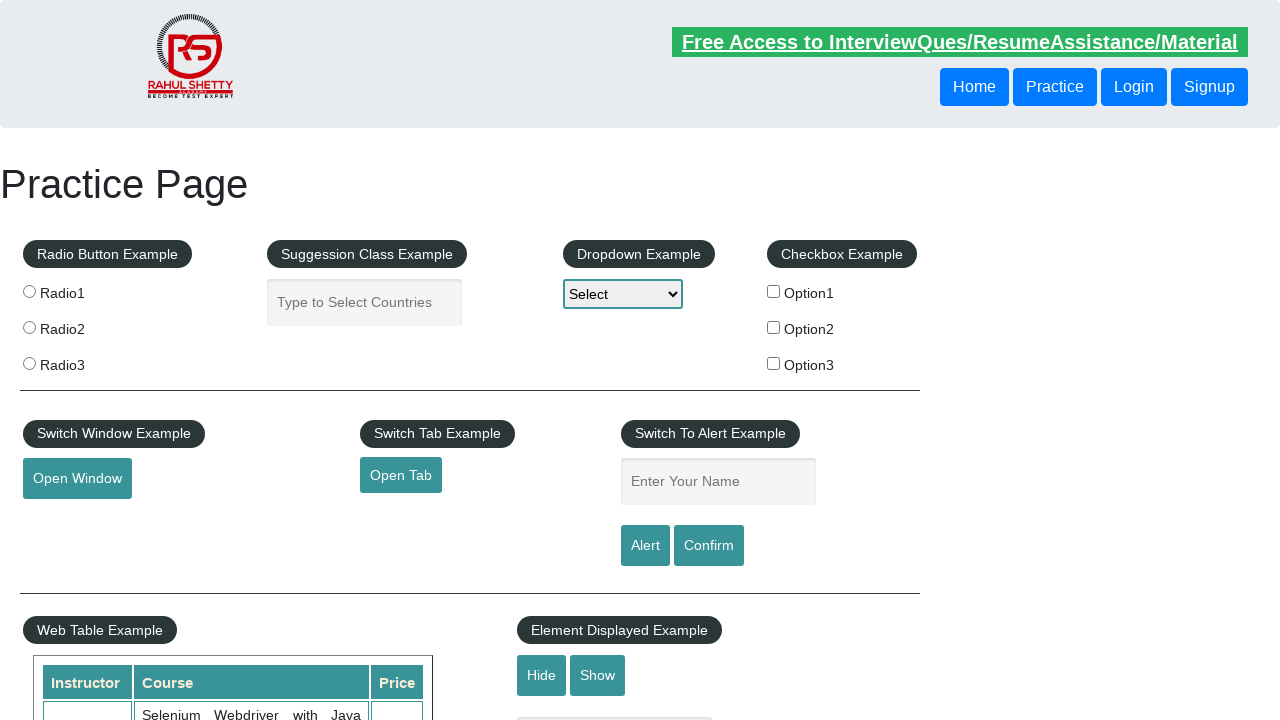

Scrolled down the page by 600 pixels
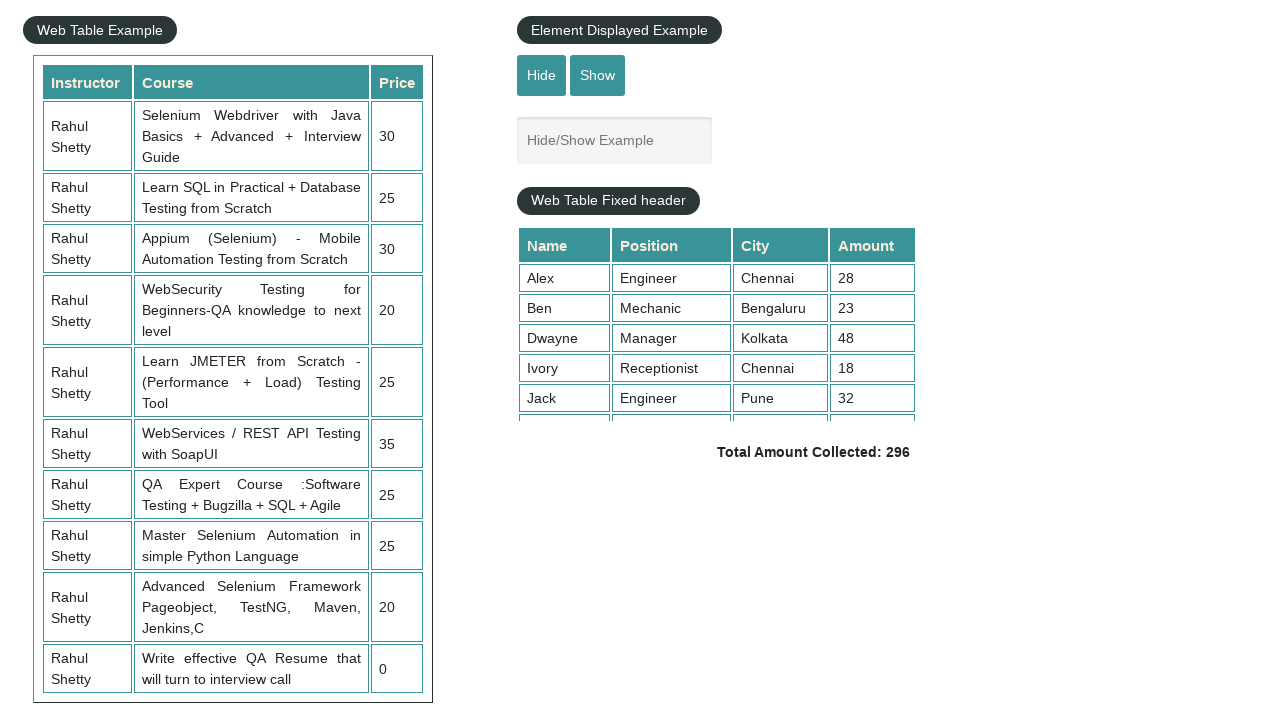

Table with rows is visible on the page
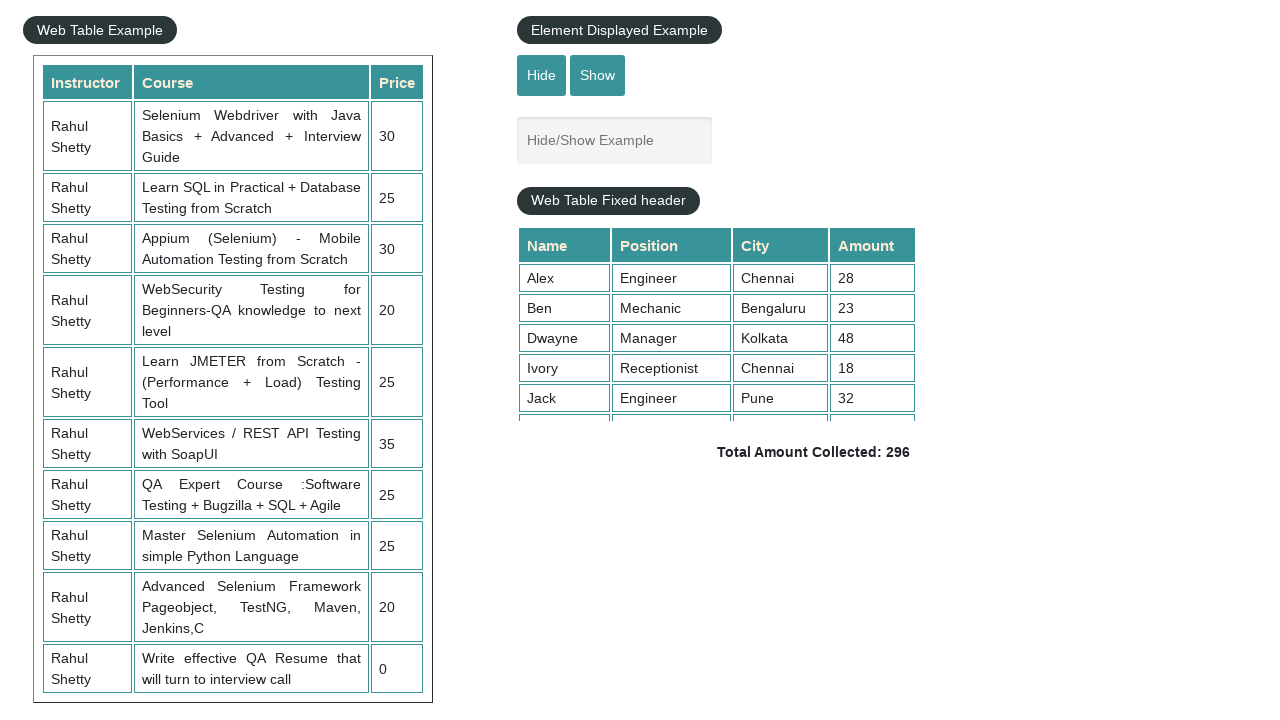

Verified table has multiple rows with columns
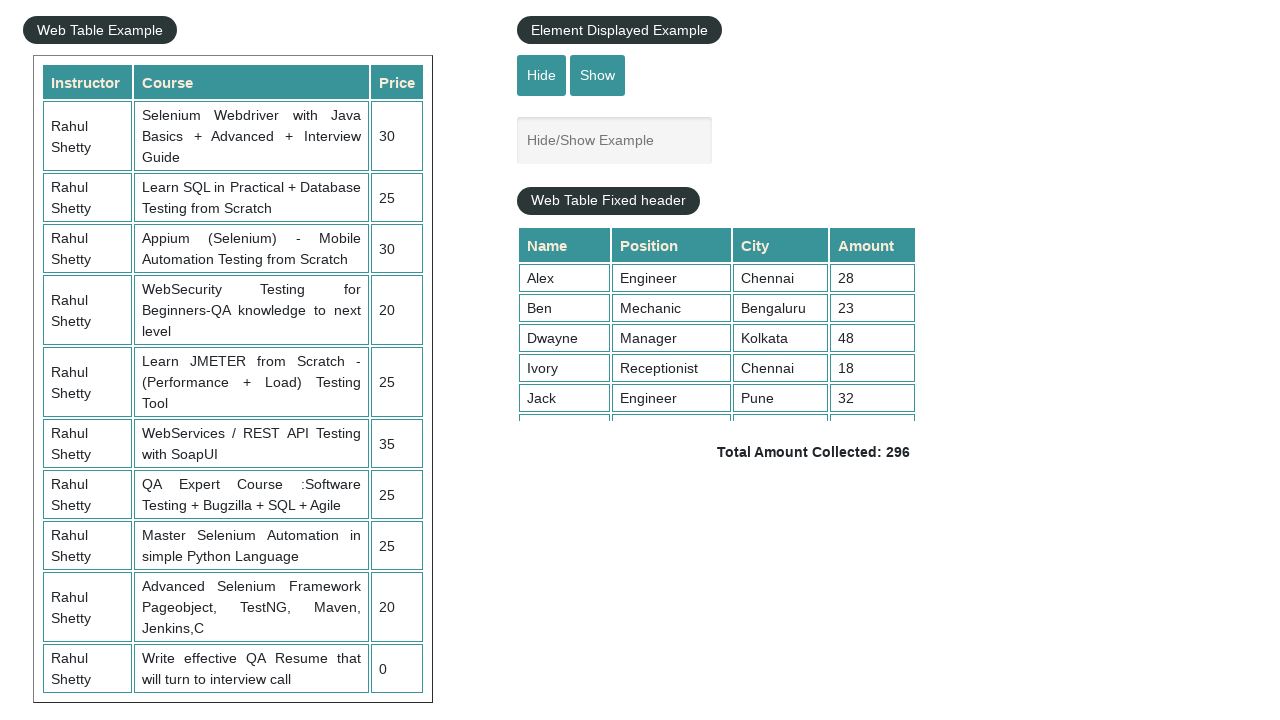

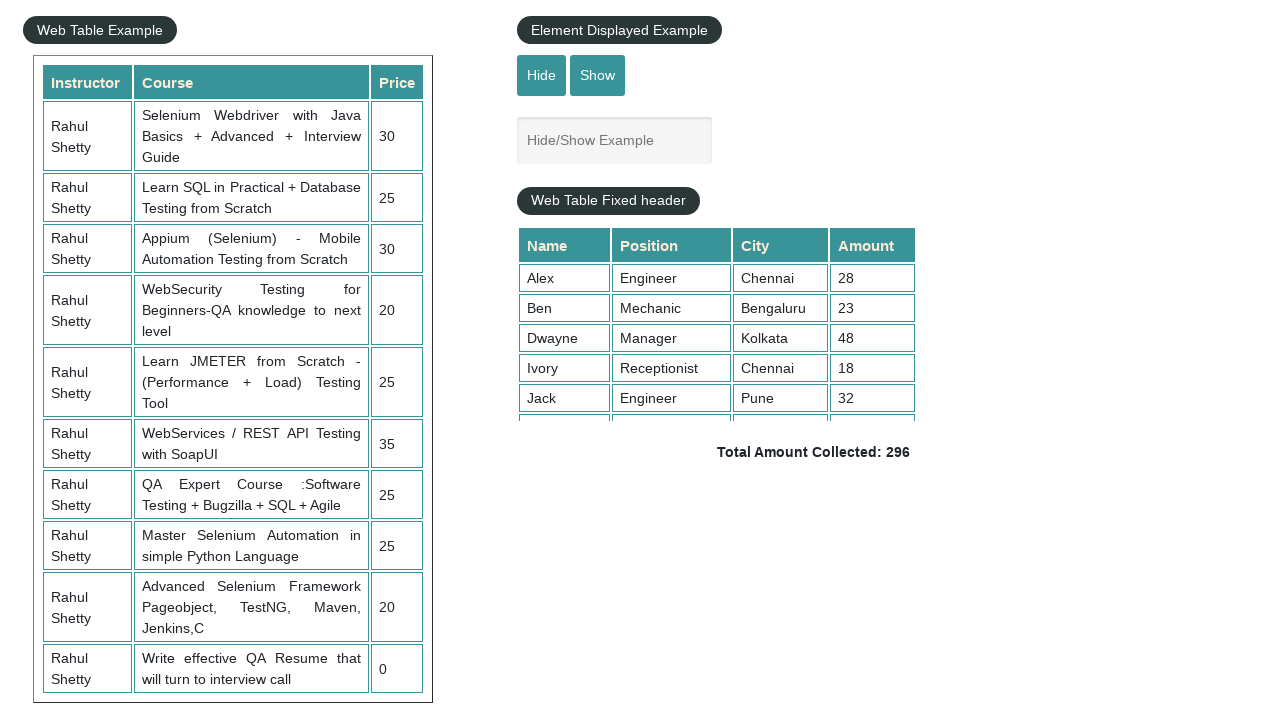